Tests drag and drop functionality on jQuery UI demo page by switching to an iframe, then dragging an element and dropping it onto a target element.

Starting URL: https://jqueryui.com/droppable/

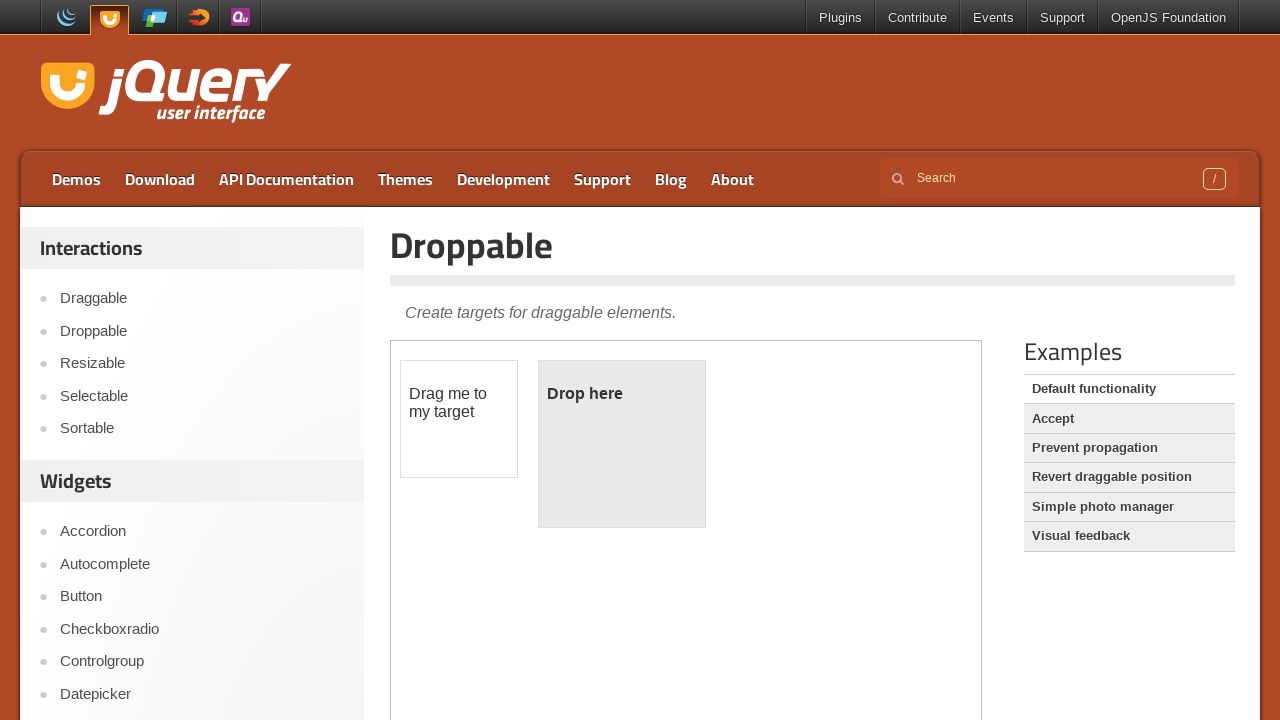

Navigated to jQuery UI droppable demo page
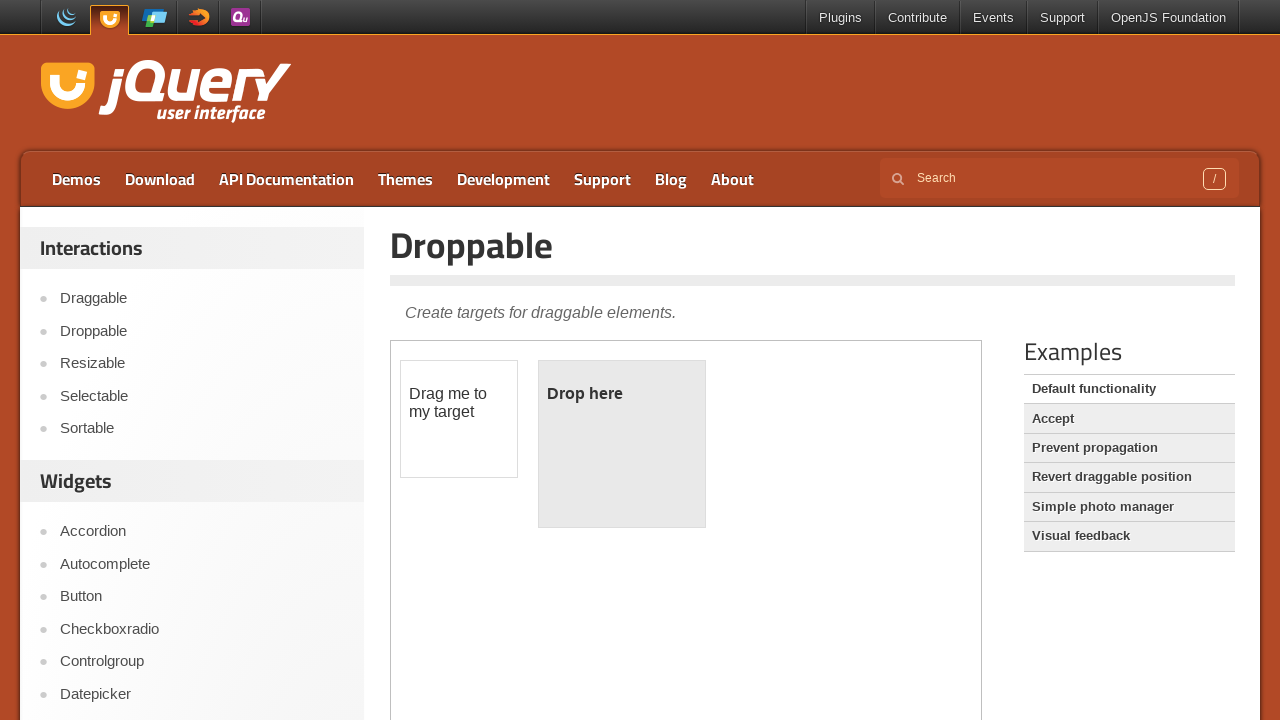

Switched to demo iframe
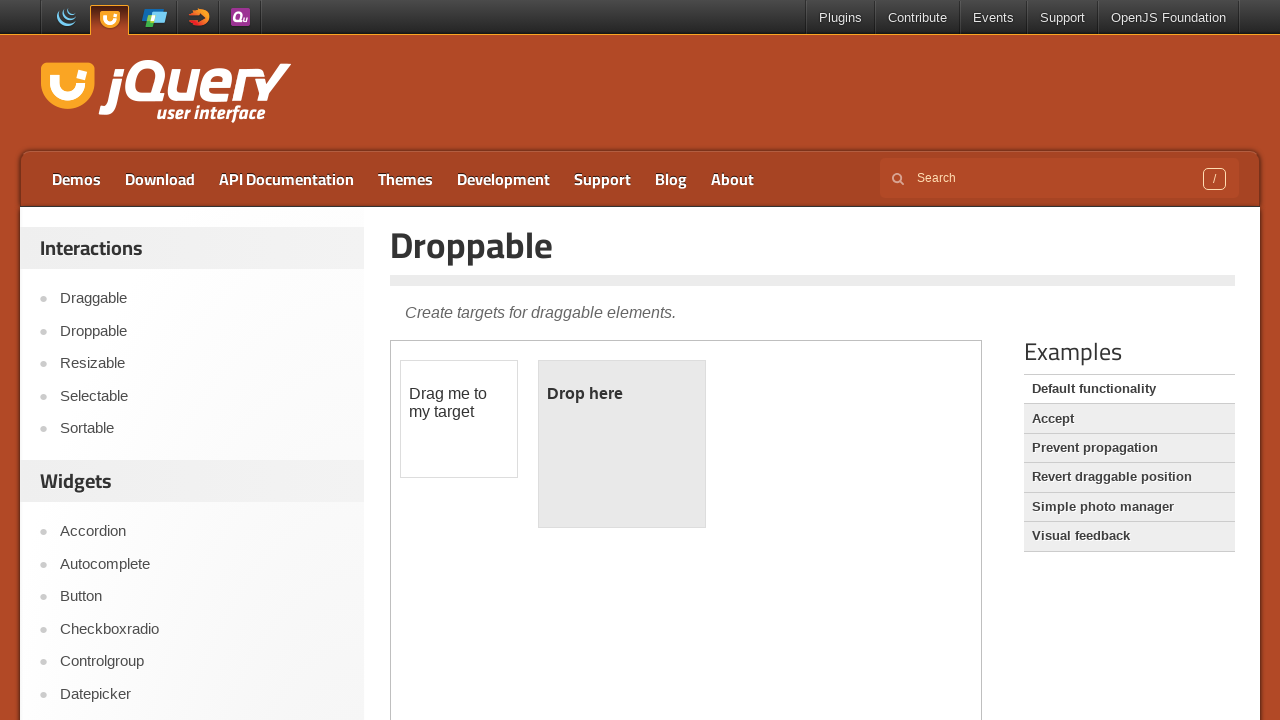

Clicked on the draggable element at (459, 419) on iframe.demo-frame >> nth=0 >> internal:control=enter-frame >> #draggable
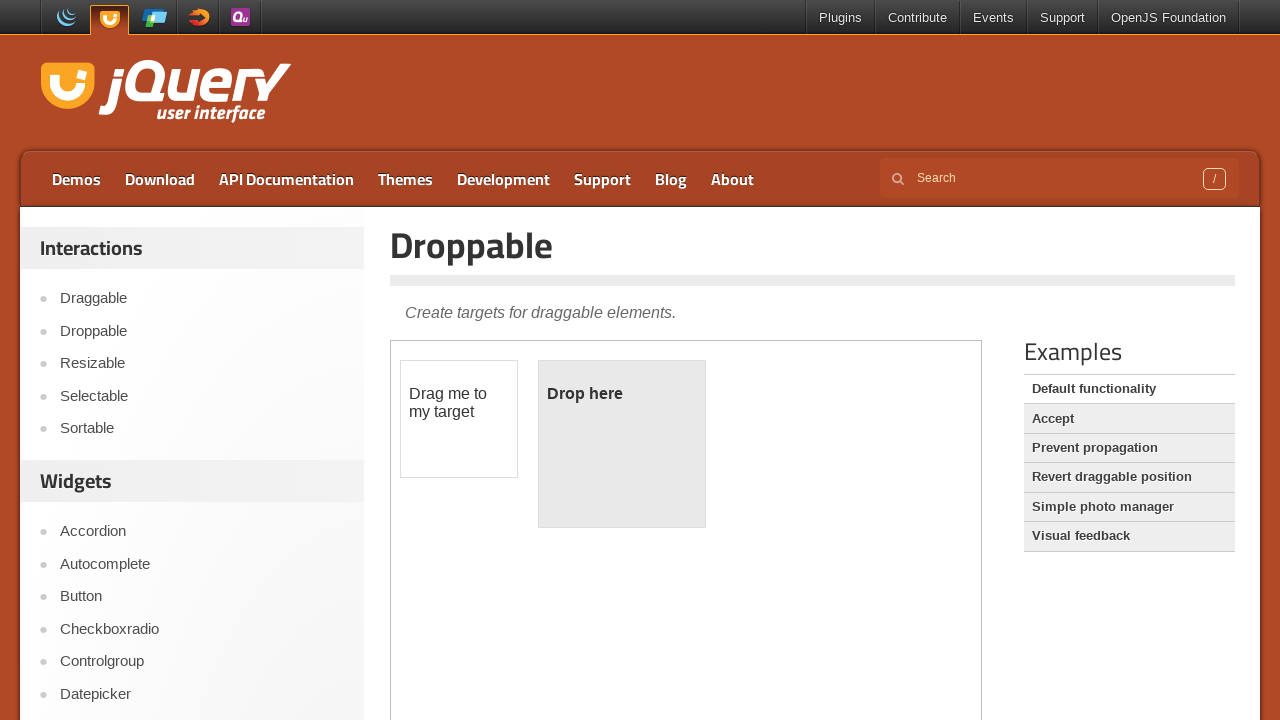

Dragged draggable element and dropped it onto droppable target at (622, 444)
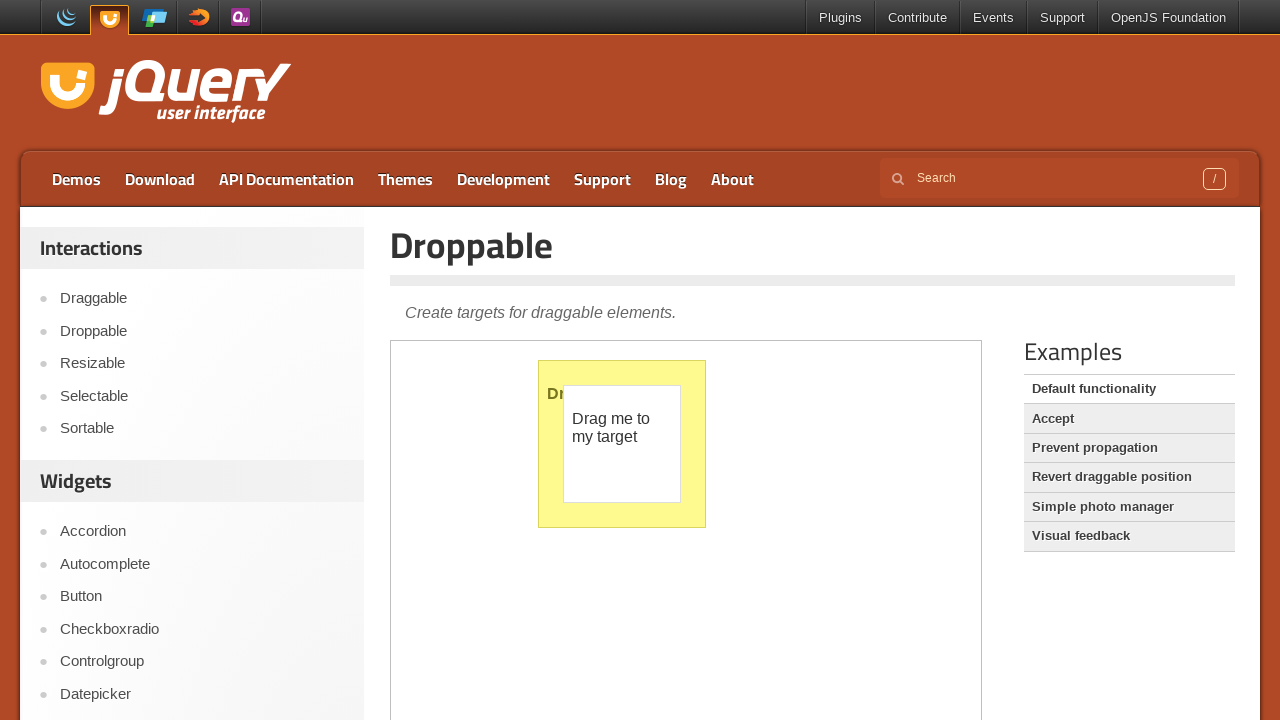

Demo description element loaded on main page
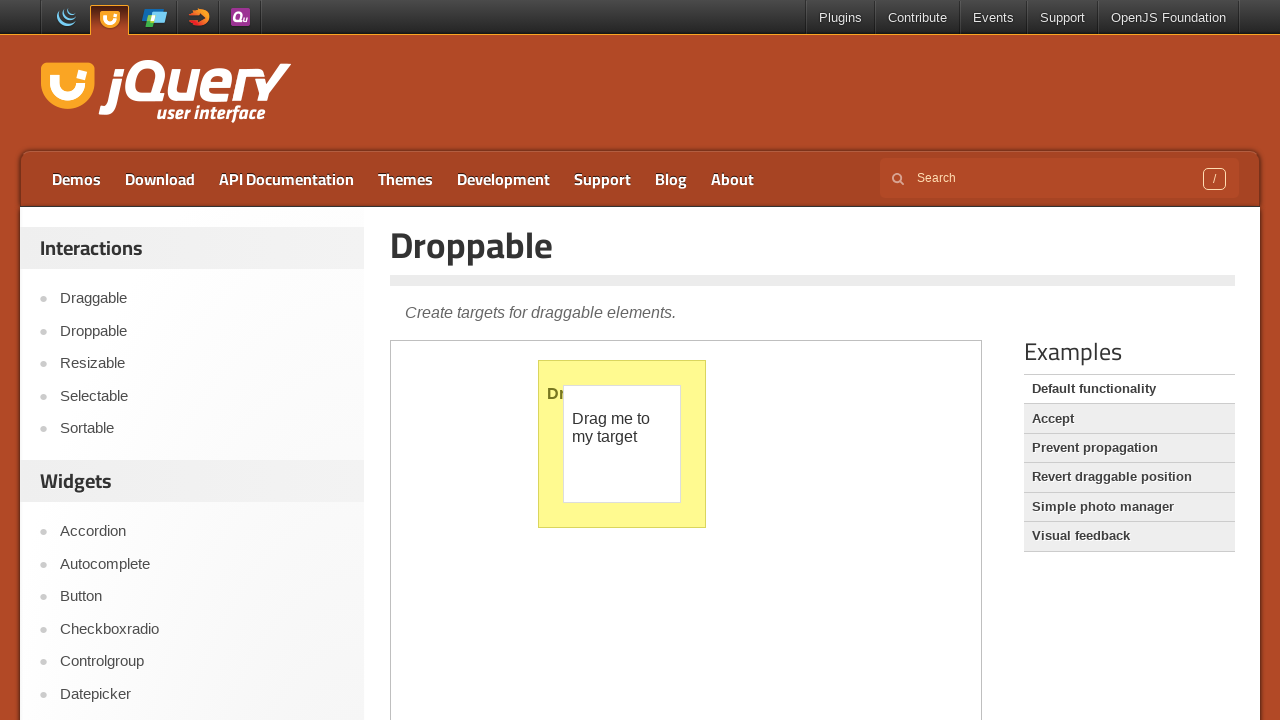

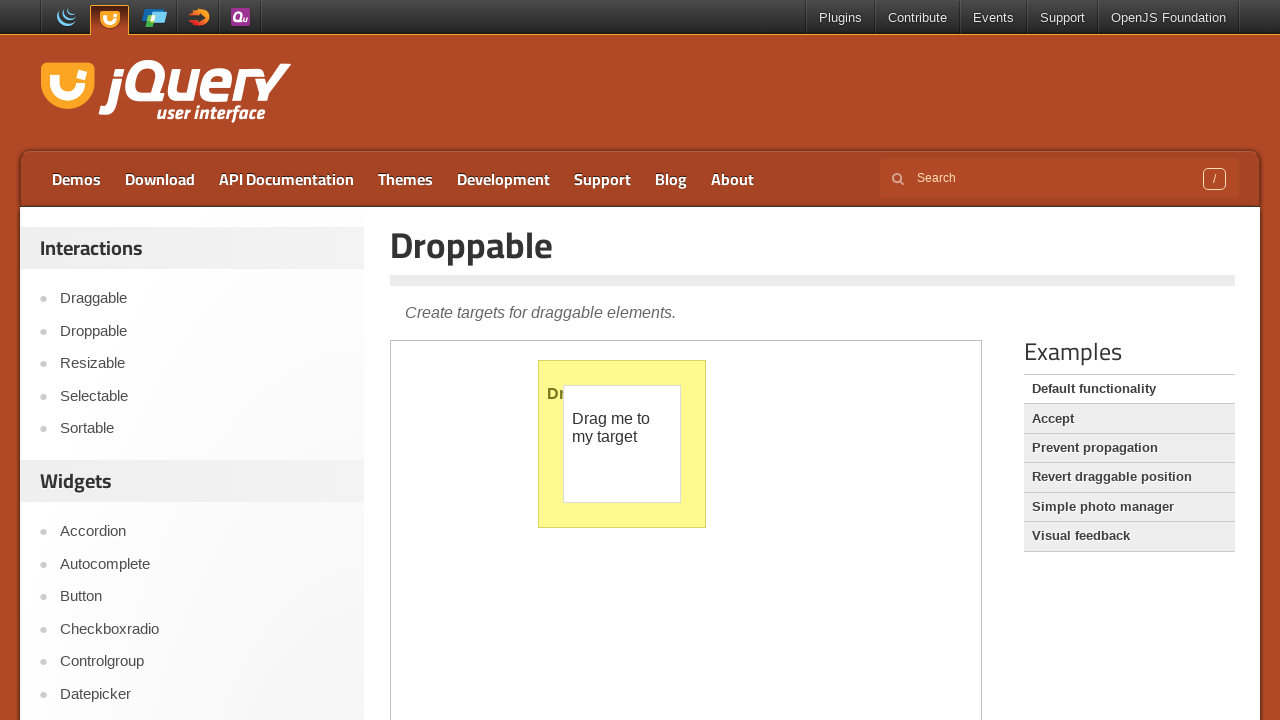